Tests the text box form on DemoQA by filling in user name, email, current address, and permanent address fields, then submitting the form.

Starting URL: https://demoqa.com/text-box

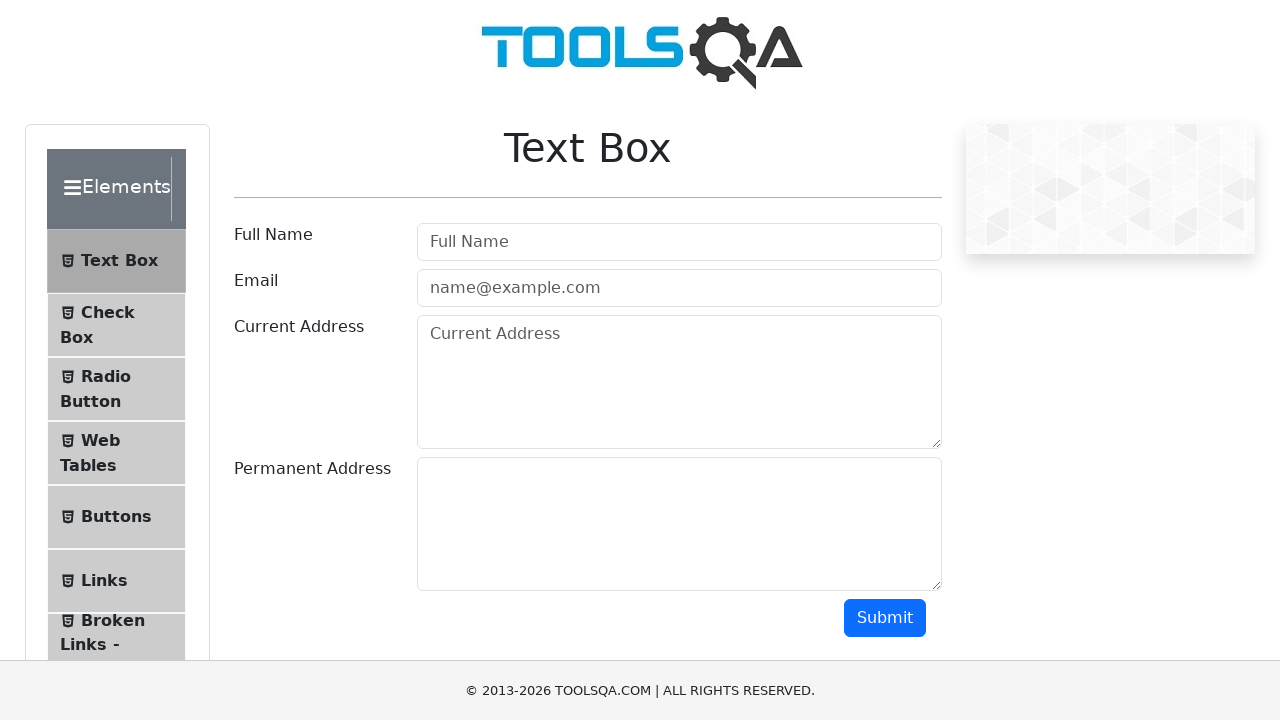

Clicked on email field at (679, 288) on #userEmail
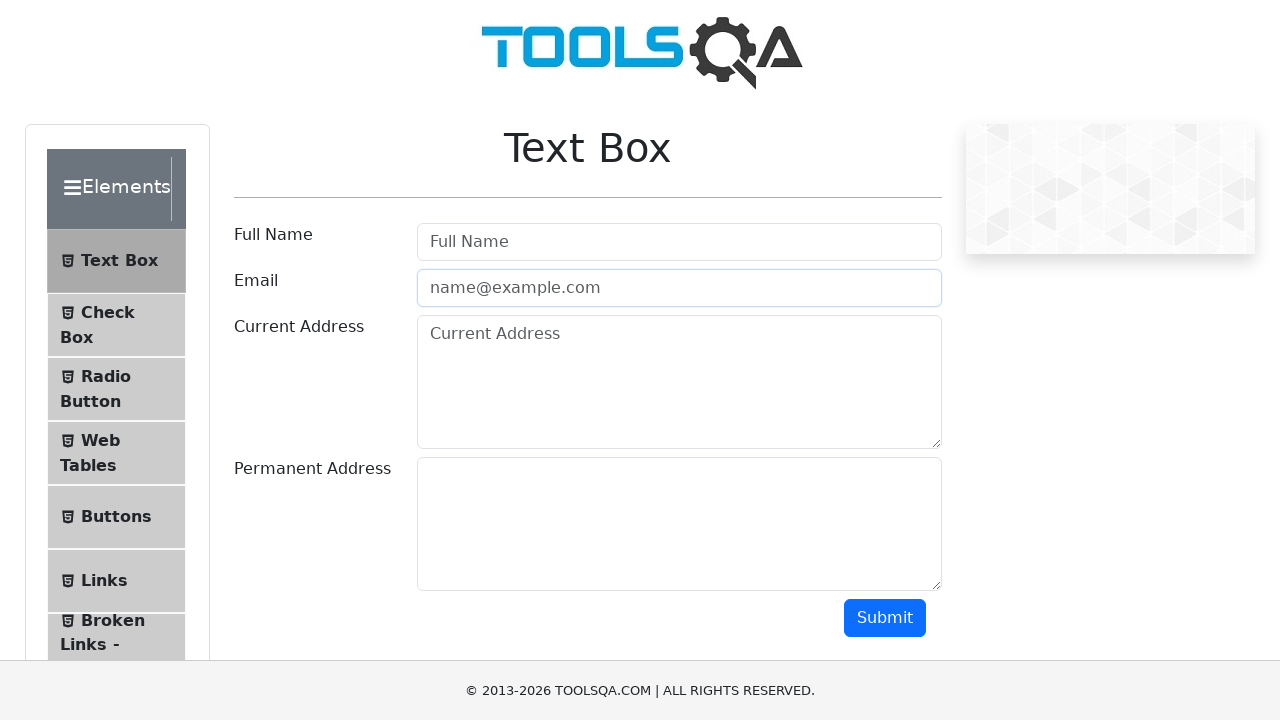

Filled email field with 'catalina@mail.com' on #userEmail
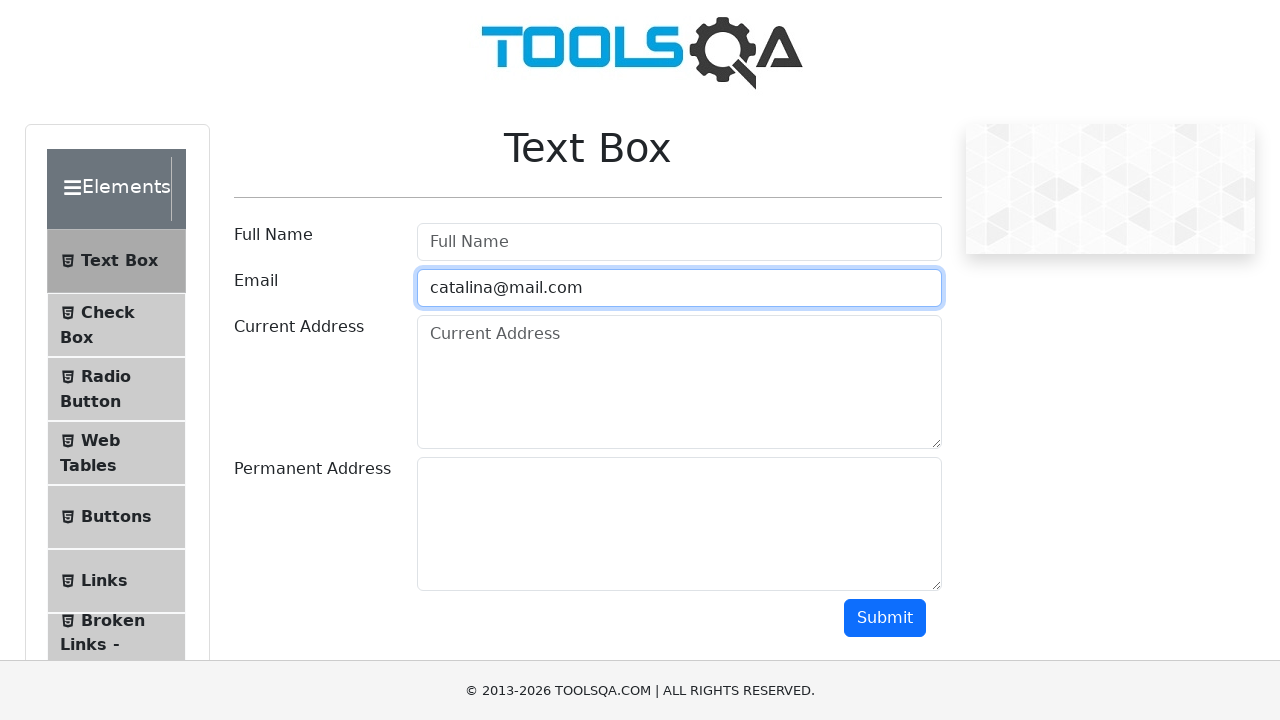

Clicked on full name field at (679, 242) on #userName
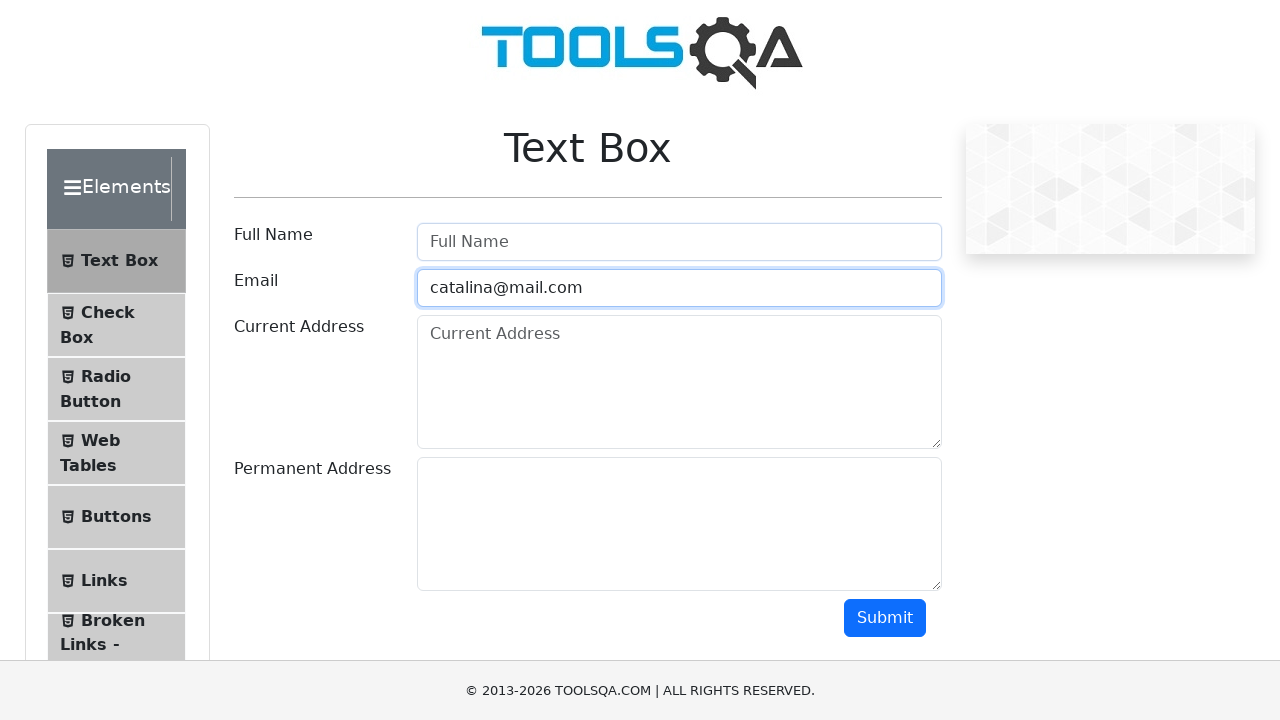

Cleared full name field on #userName
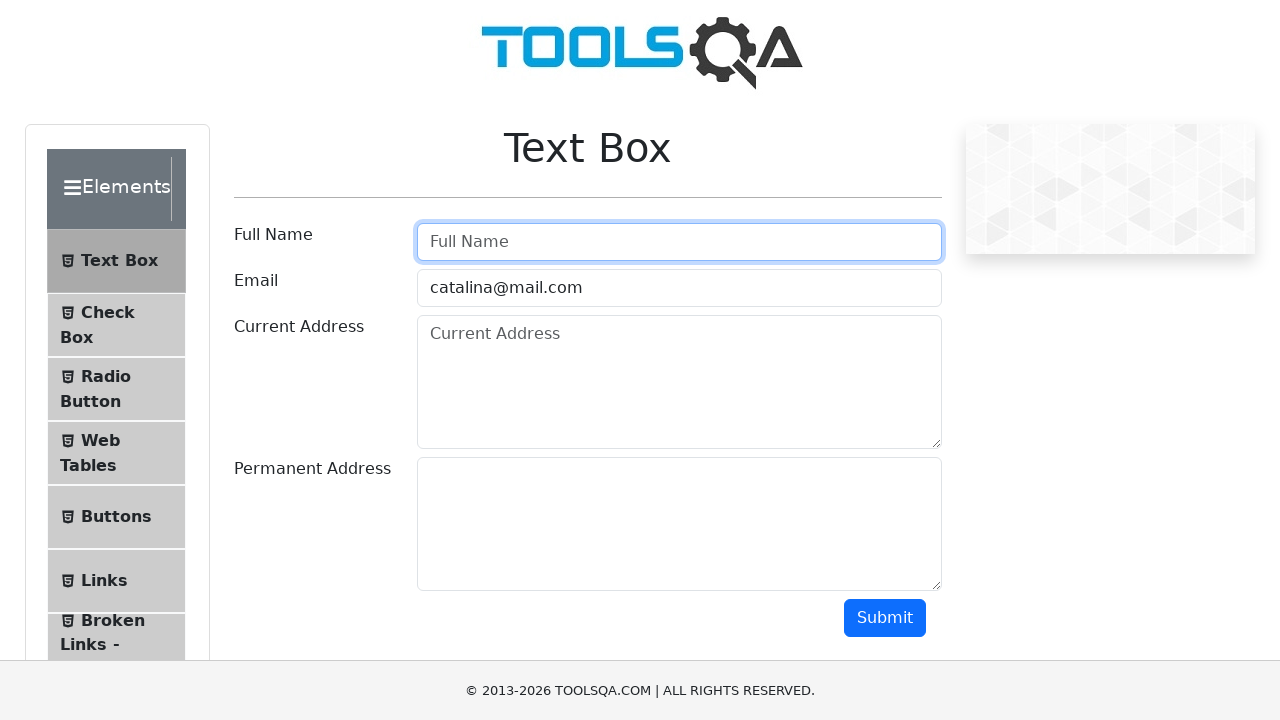

Filled full name field with 'Jon Snow' on #userName
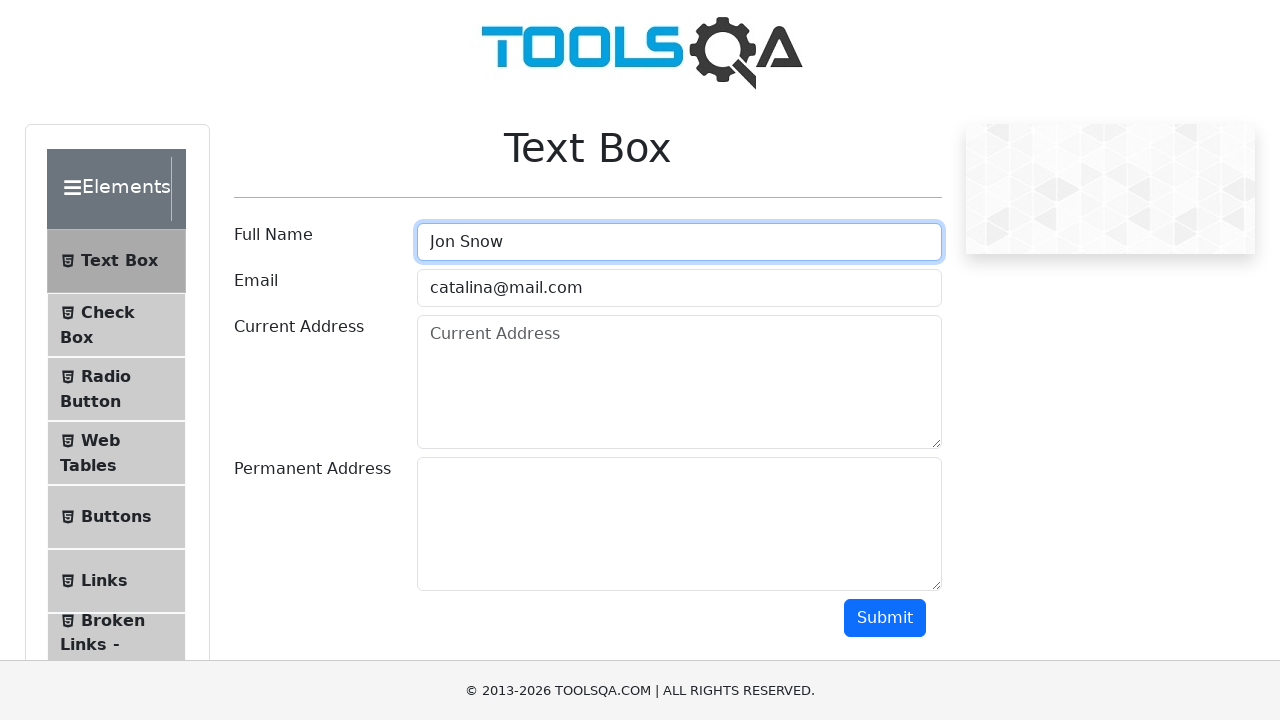

Clicked on current address field at (679, 382) on #currentAddress
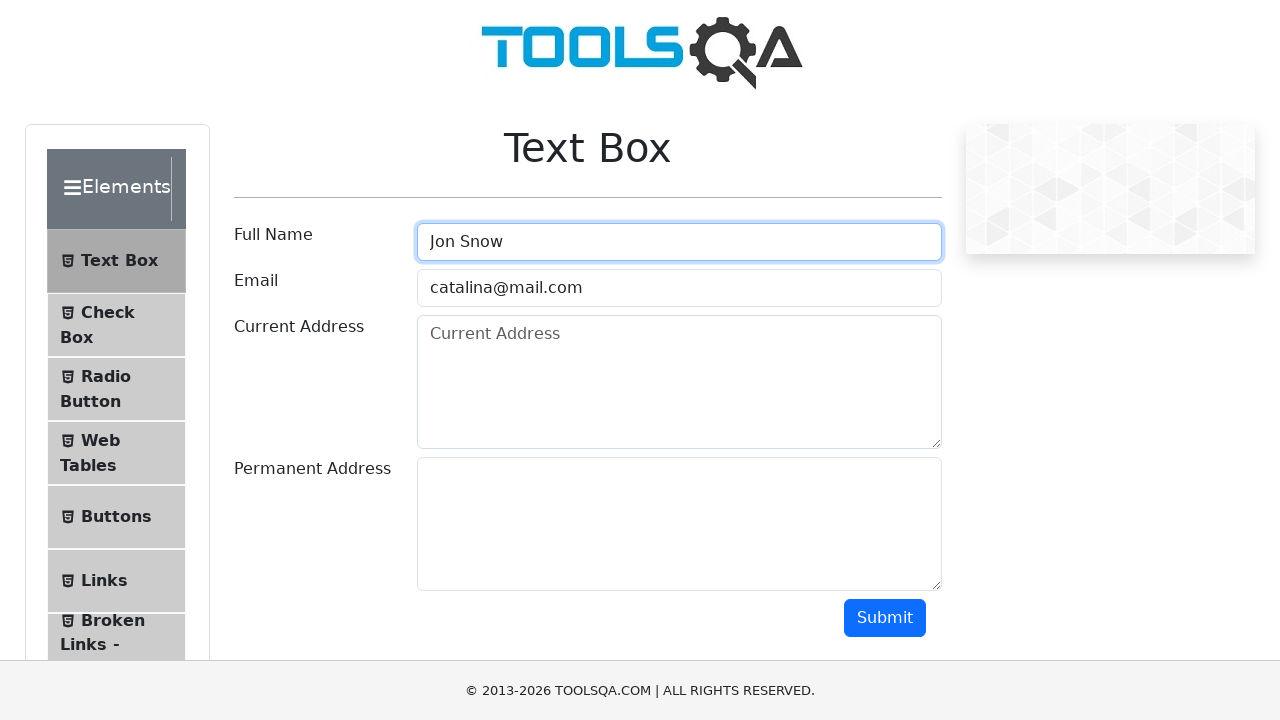

Cleared current address field on #currentAddress
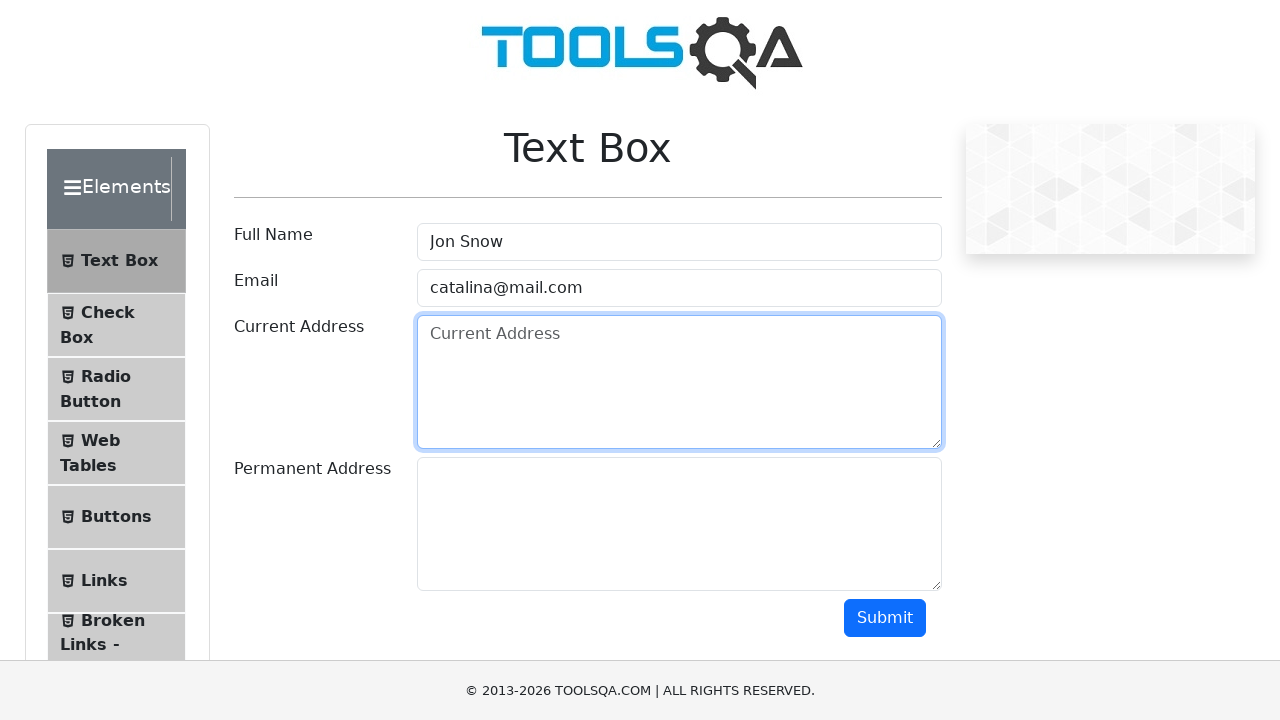

Filled current address field with 'Black Castle' on #currentAddress
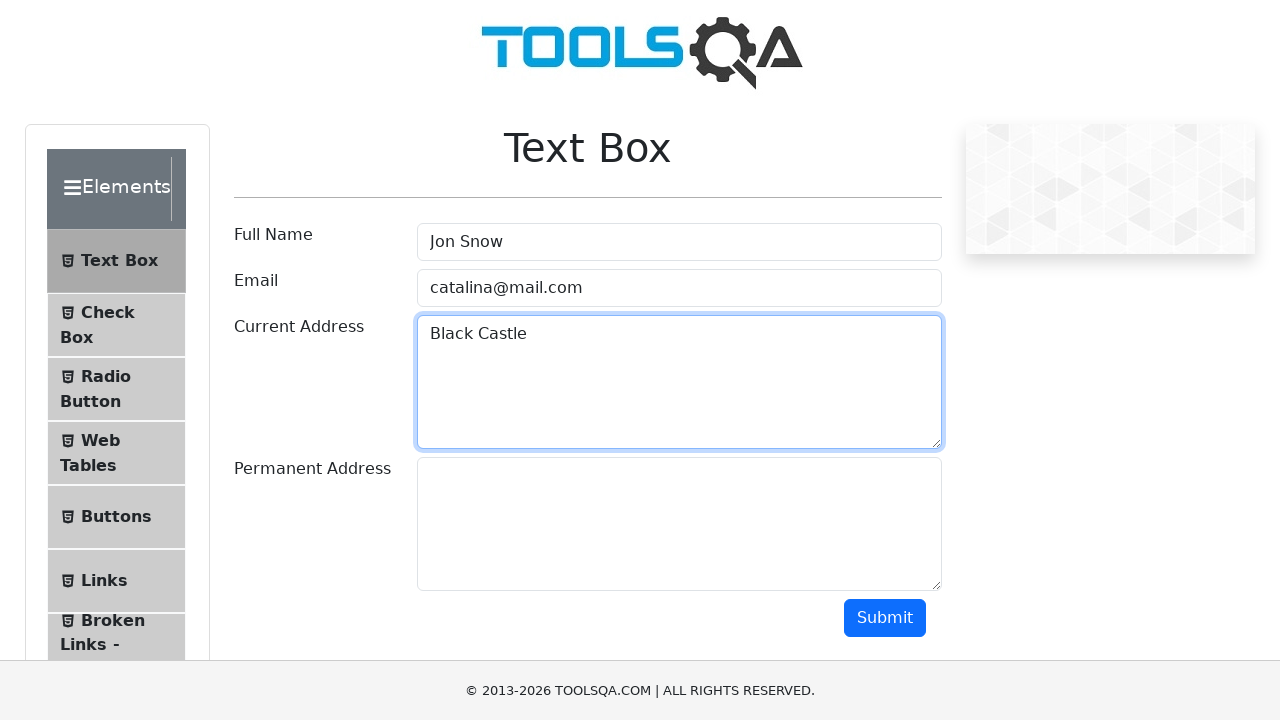

Clicked on permanent address field at (679, 524) on #permanentAddress
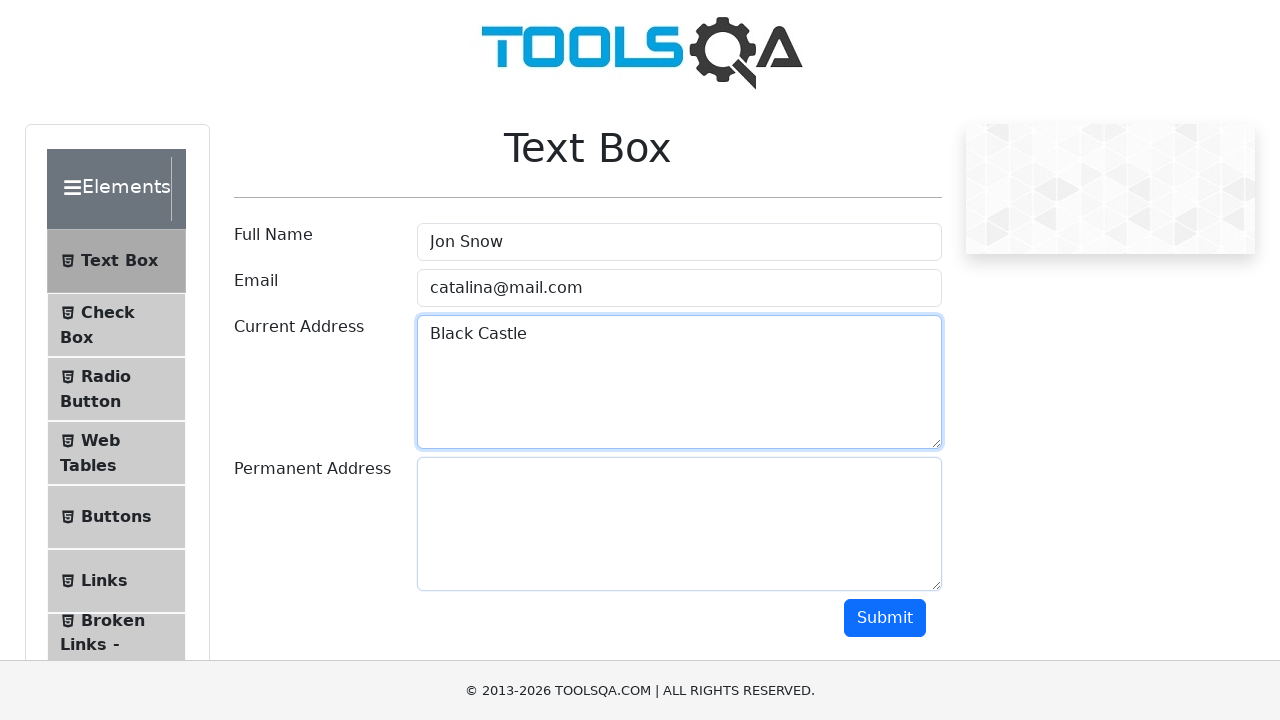

Cleared permanent address field on #permanentAddress
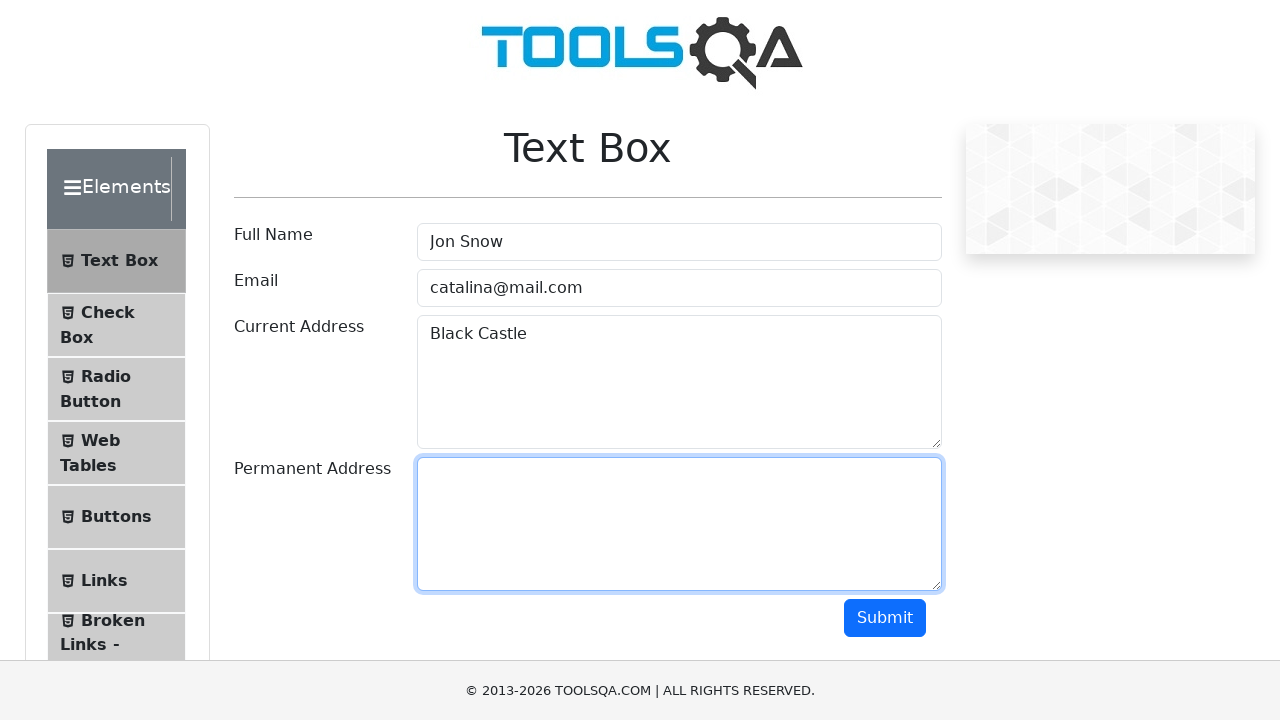

Filled permanent address field with 'Winterfell' on #permanentAddress
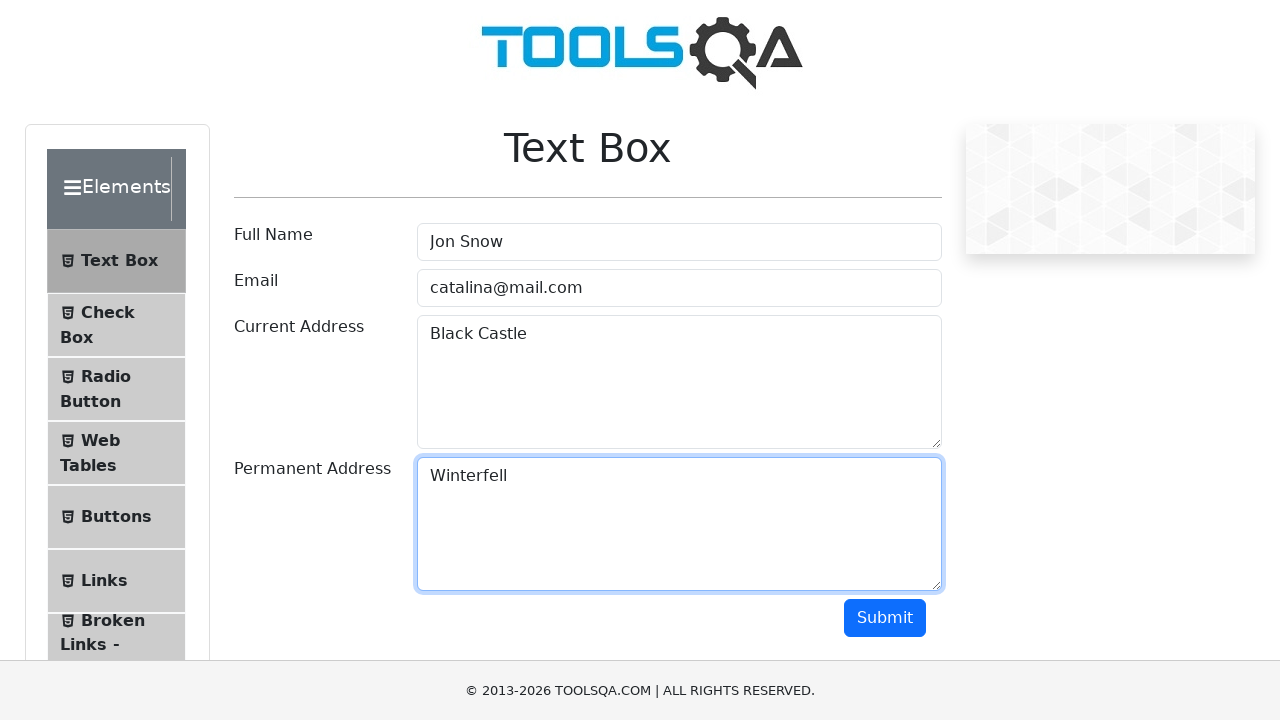

Clicked submit button to complete text box form at (885, 618) on .btn.btn-primary
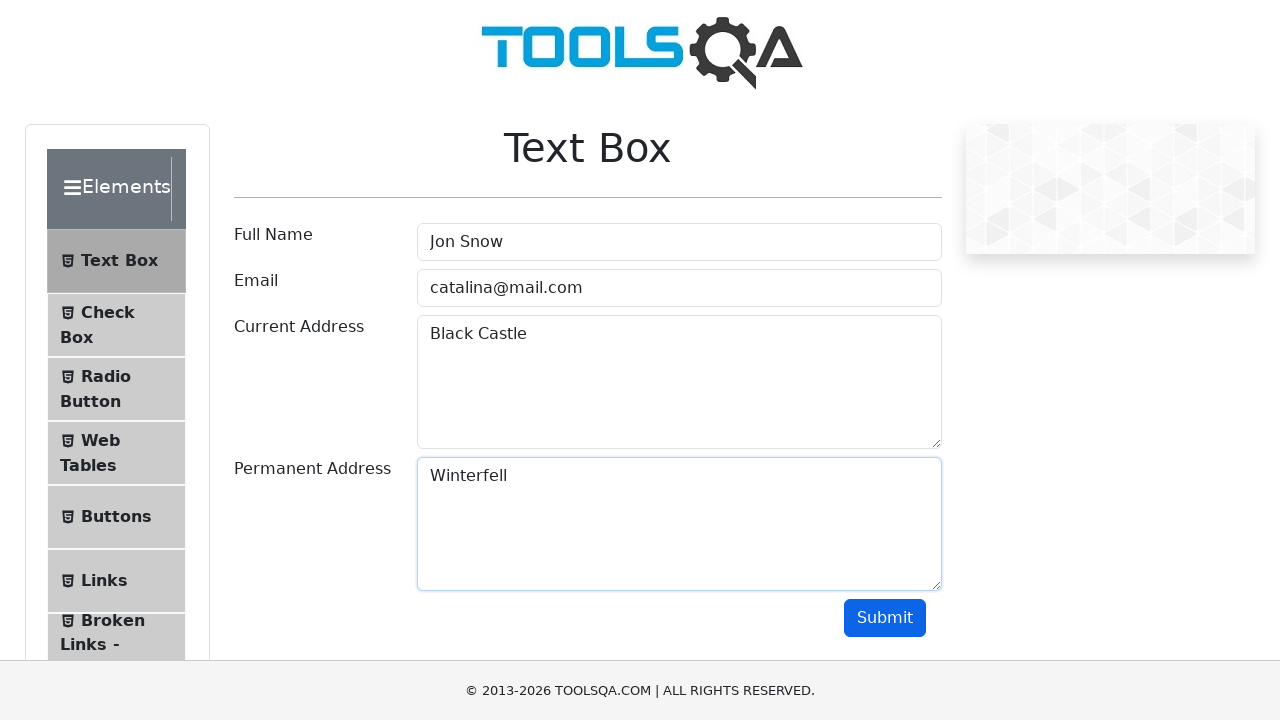

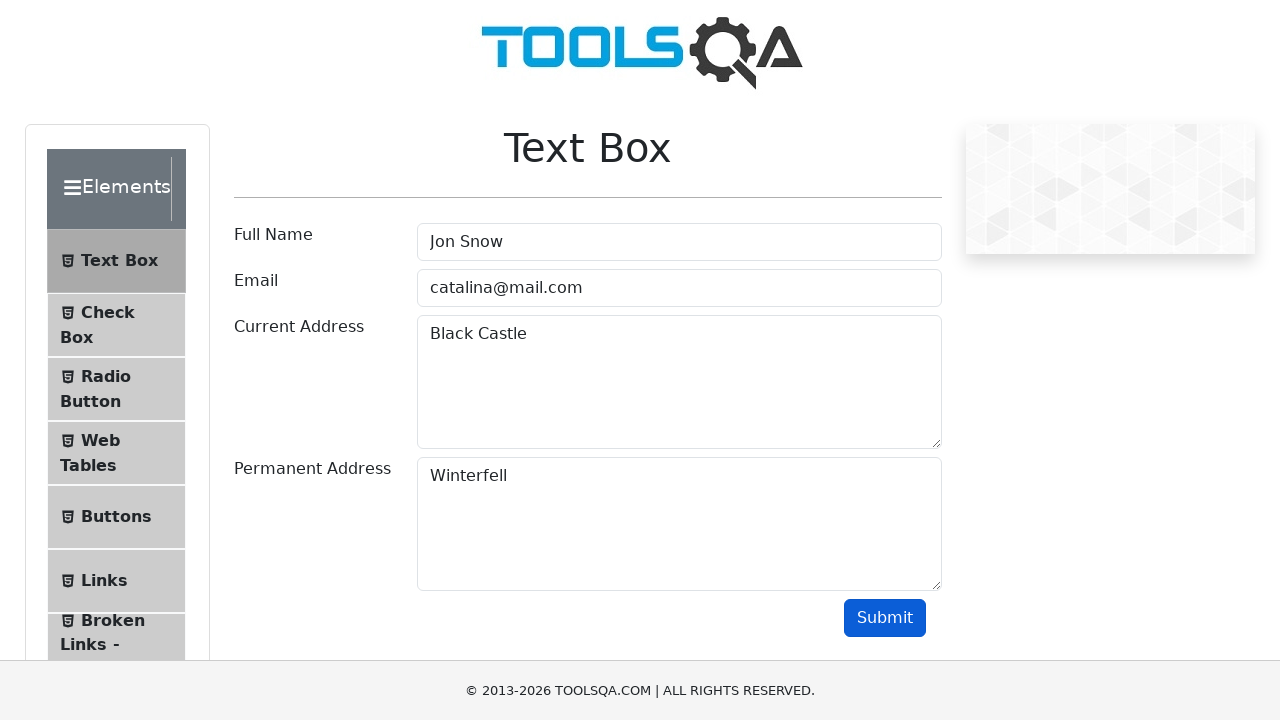